Tests browser window handling by clicking a button that opens a new window, switching to the child window to click a link, then switching back to the parent window to fill a form field.

Starting URL: https://rahulshettyacademy.com/AutomationPractice/

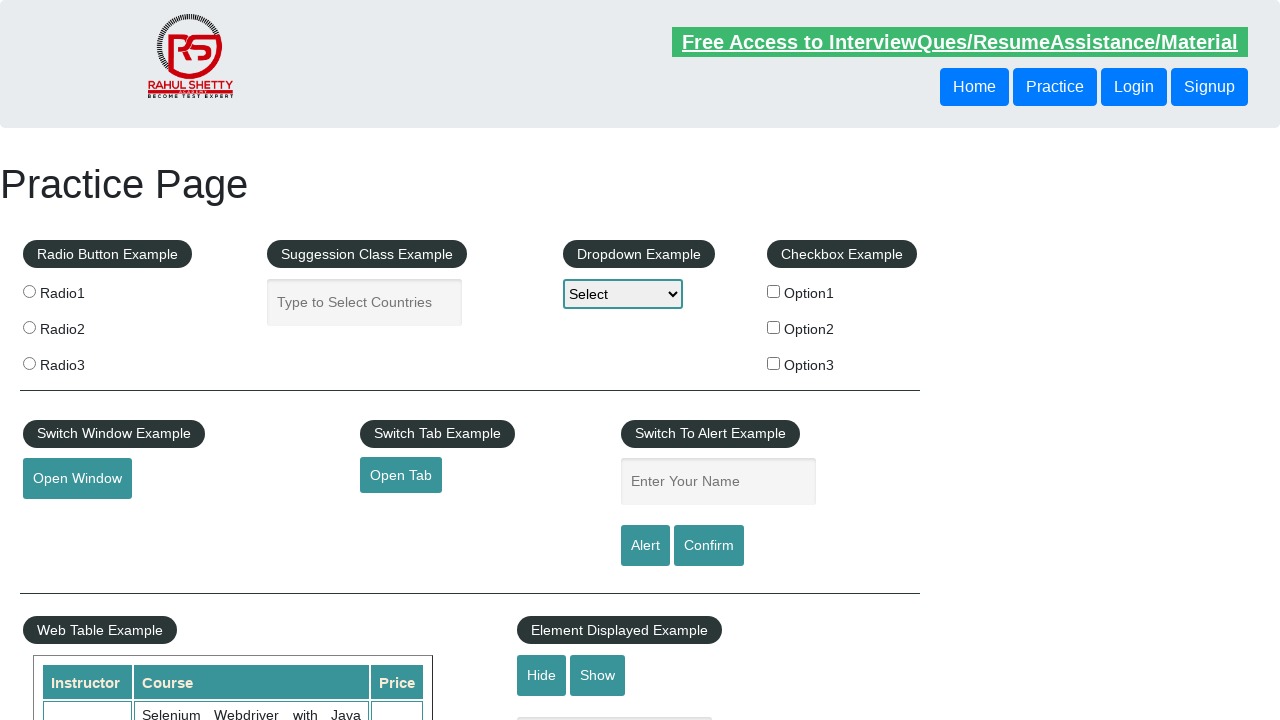

Clicked button to open new window at (77, 479) on #openwindow
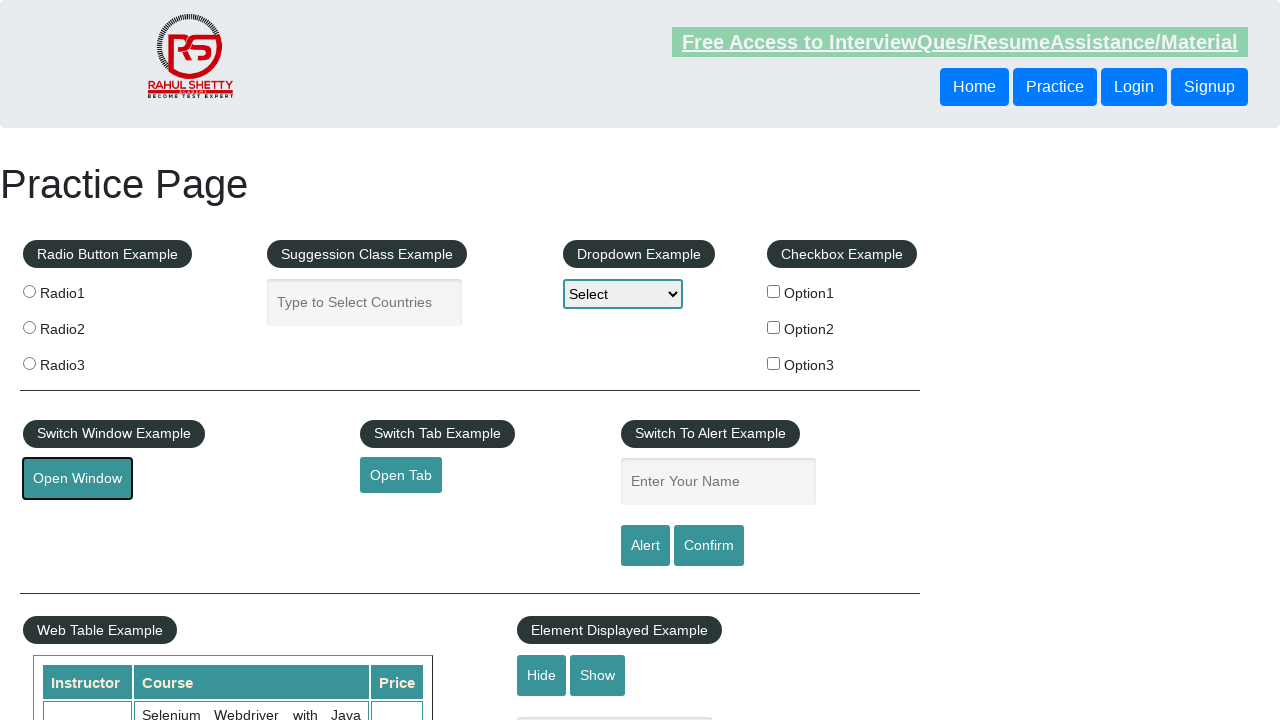

Captured child window handle
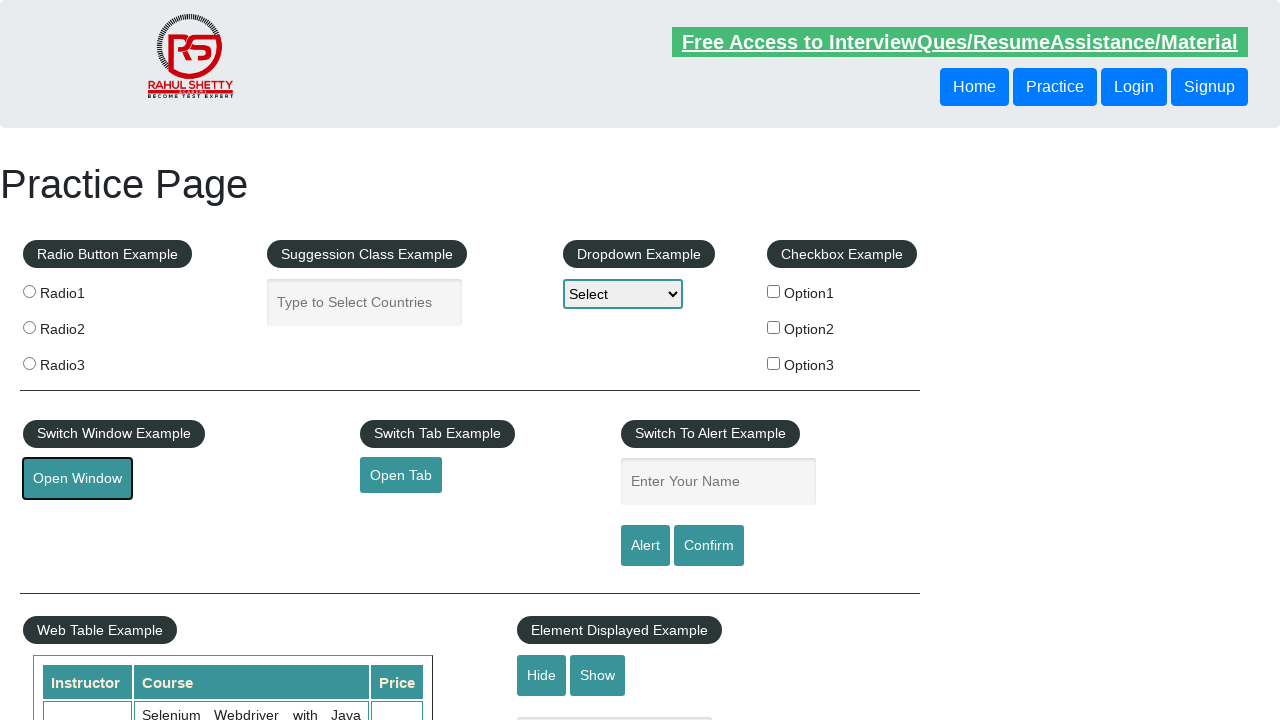

Child window loaded successfully
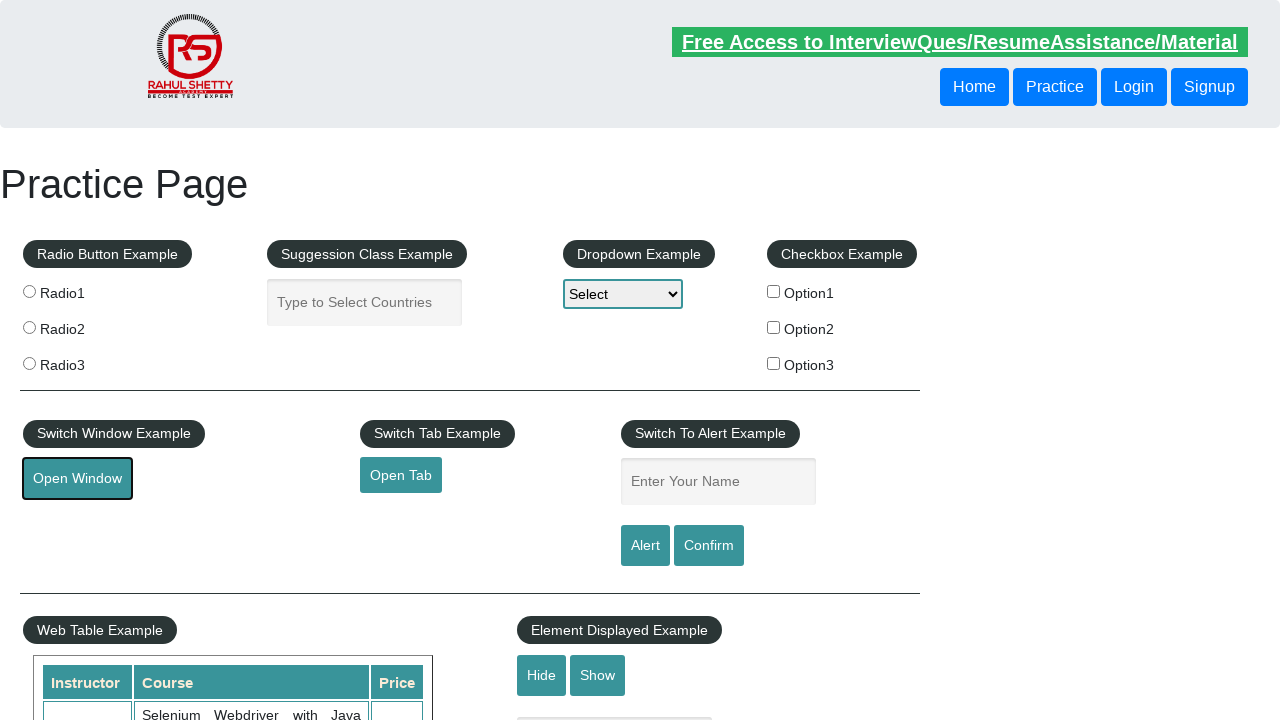

Clicked Contact link in child window at (946, 36) on text=Contact
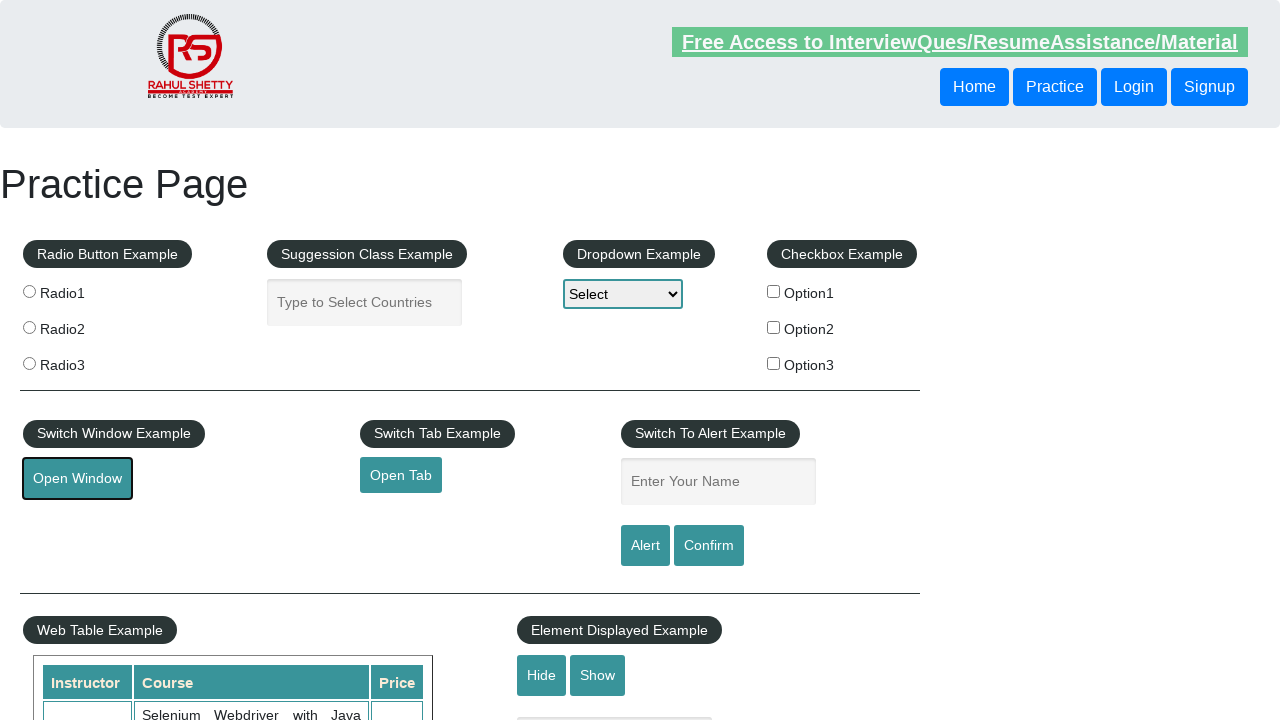

Child window navigation completed
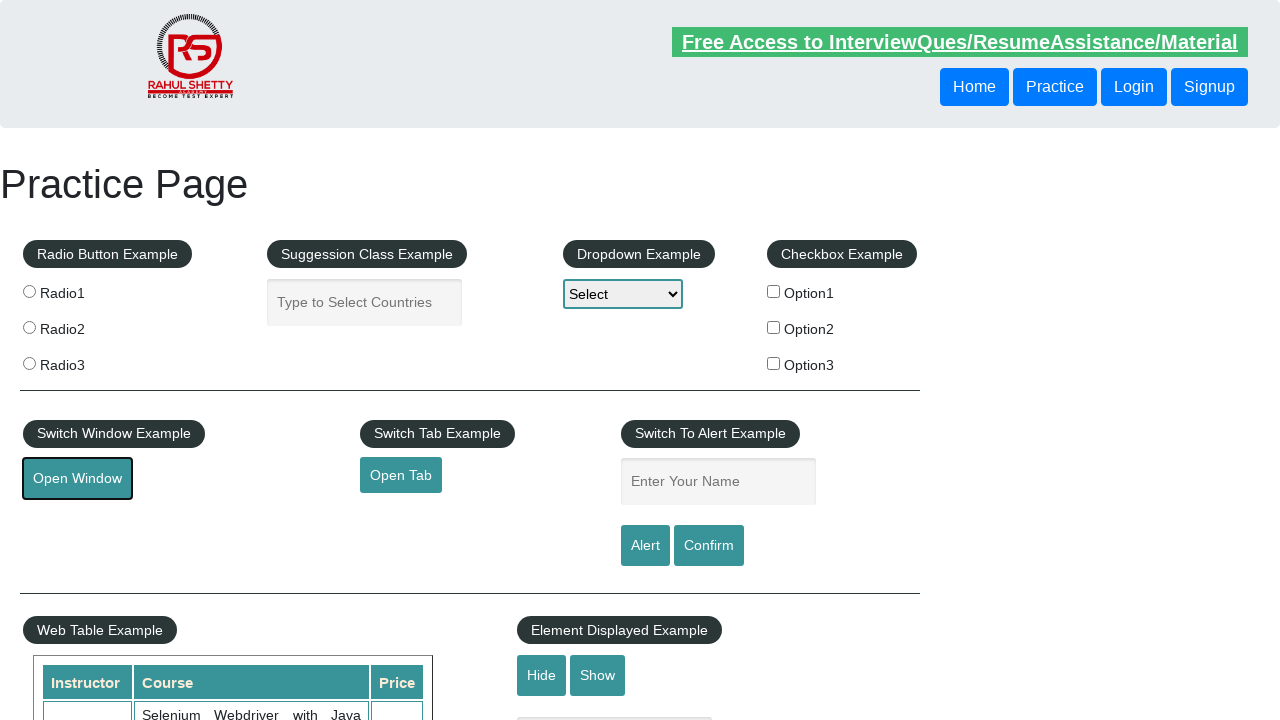

Switched back to parent window
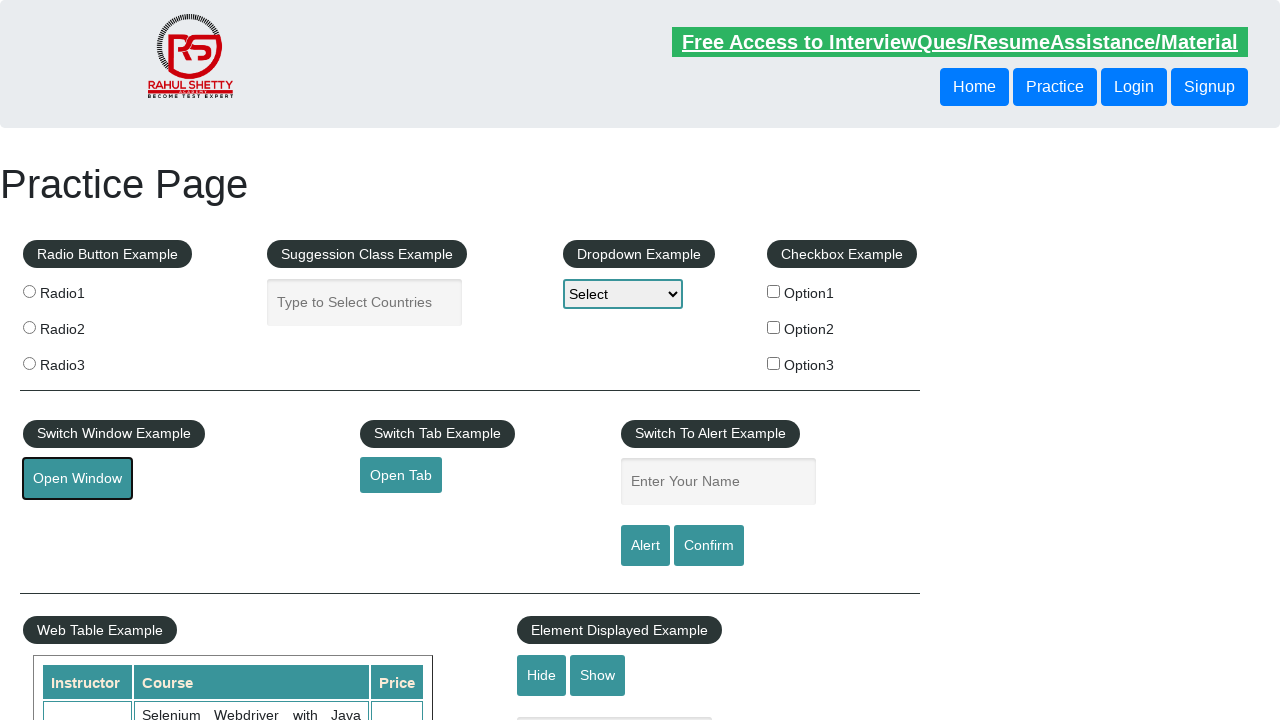

Filled name field with 'Appa' in parent window on #name
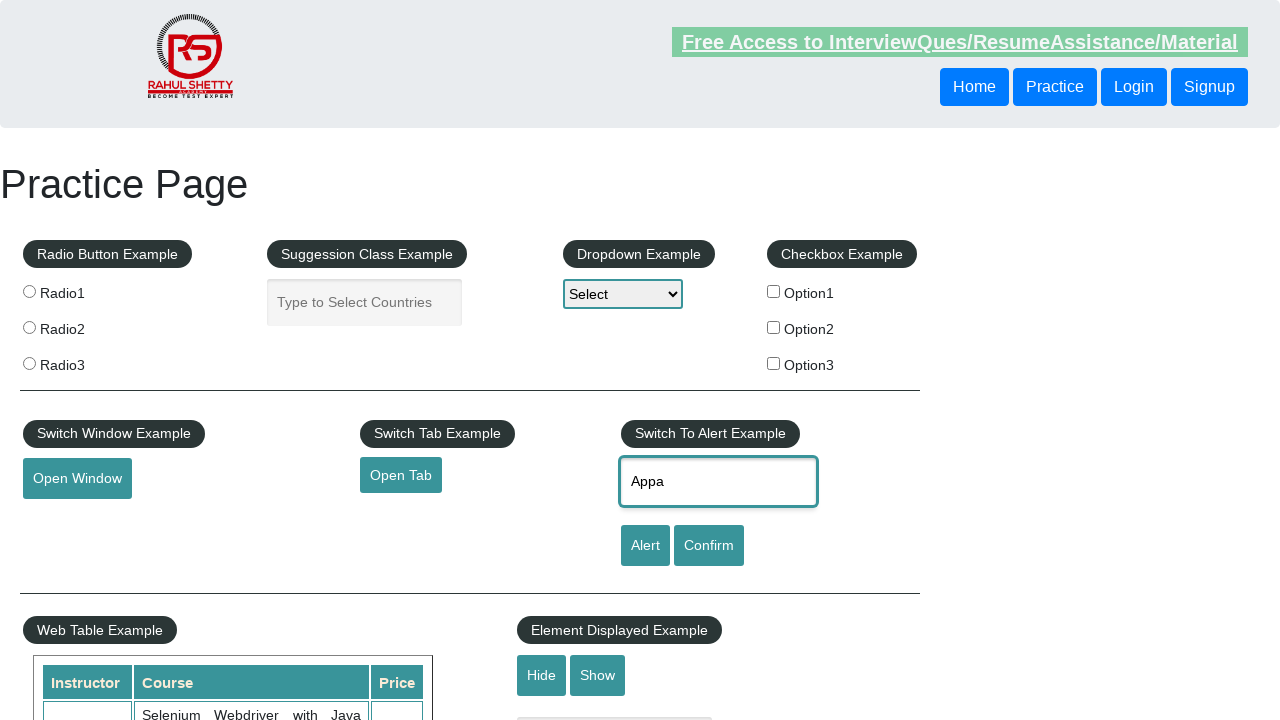

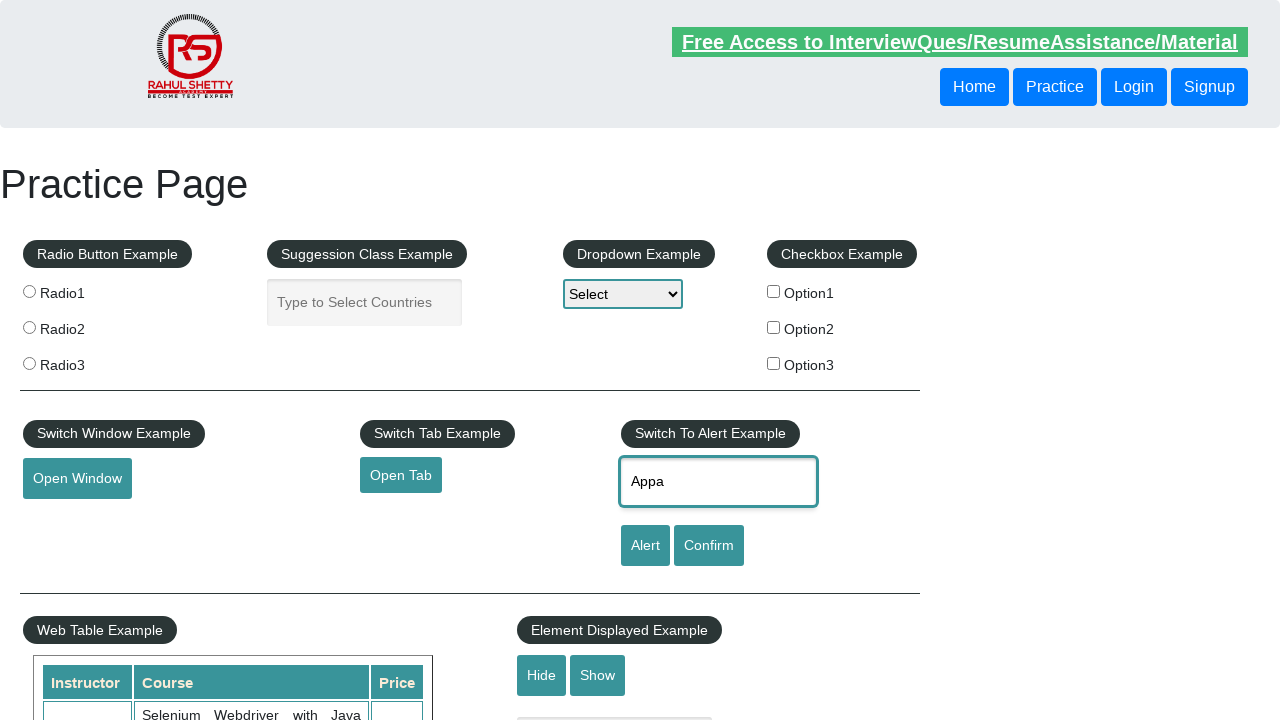